Navigates to the AJIO e-commerce website and waits for the page to load with notifications disabled

Starting URL: https://www.ajio.com/

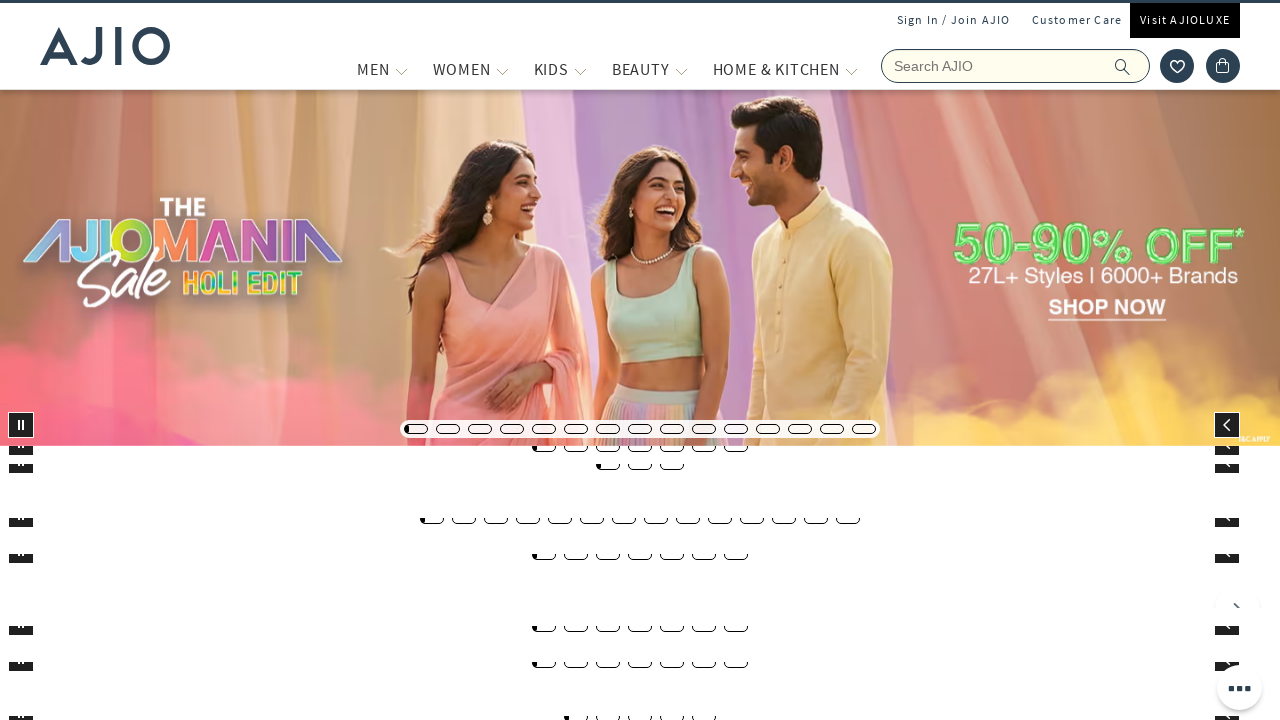

Waited for page to reach networkidle state with notifications disabled
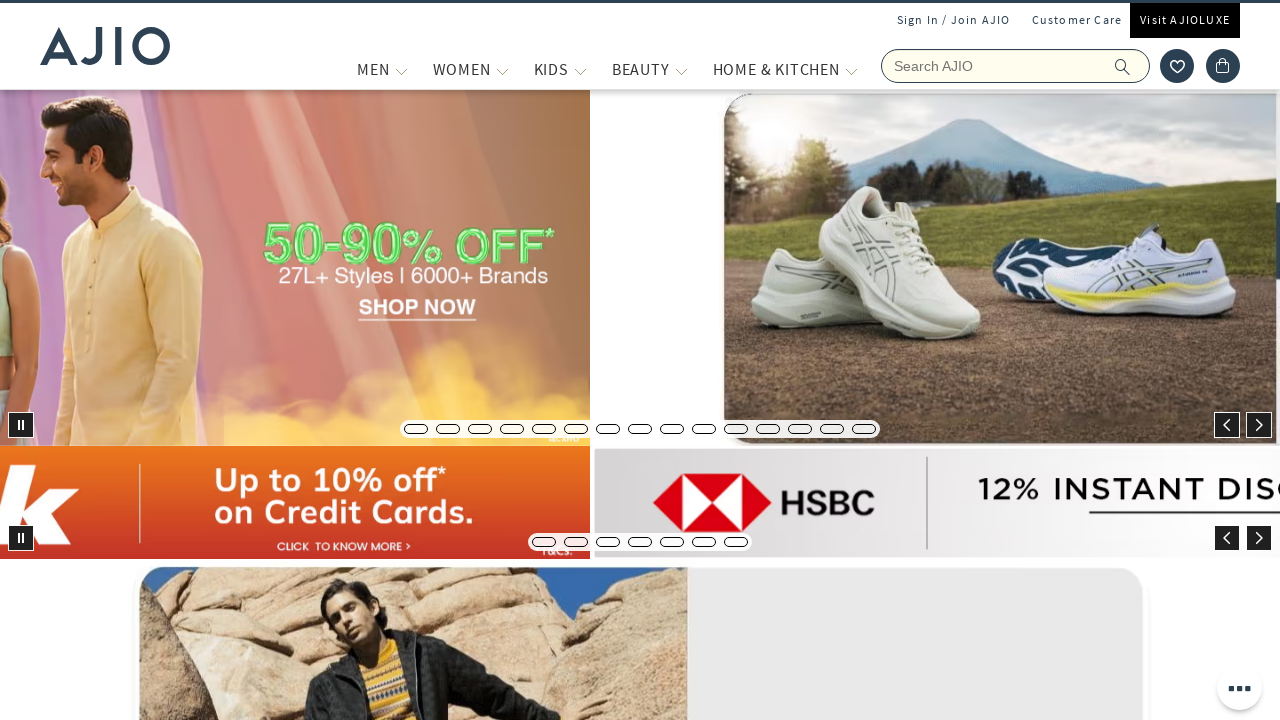

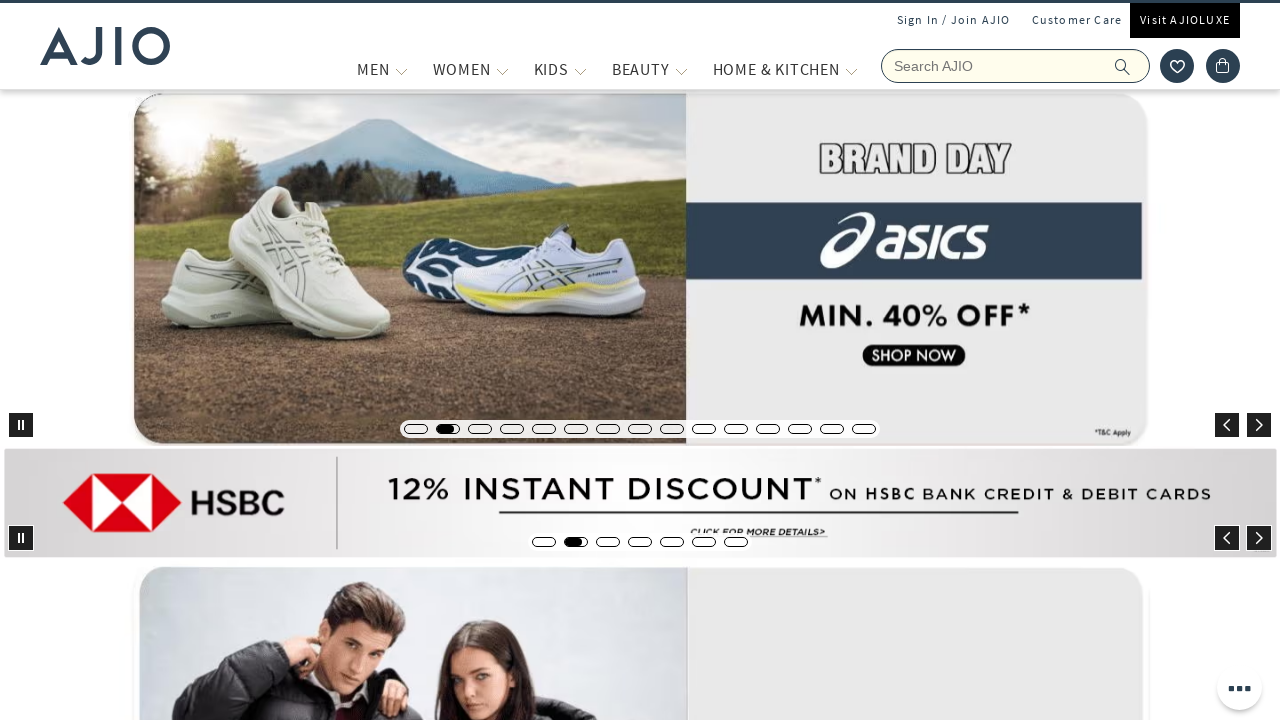